Tests keyboard navigation by clicking on a dropdown menu and using arrow keys to navigate through options before selecting one with Enter key

Starting URL: https://practice.expandtesting.com/

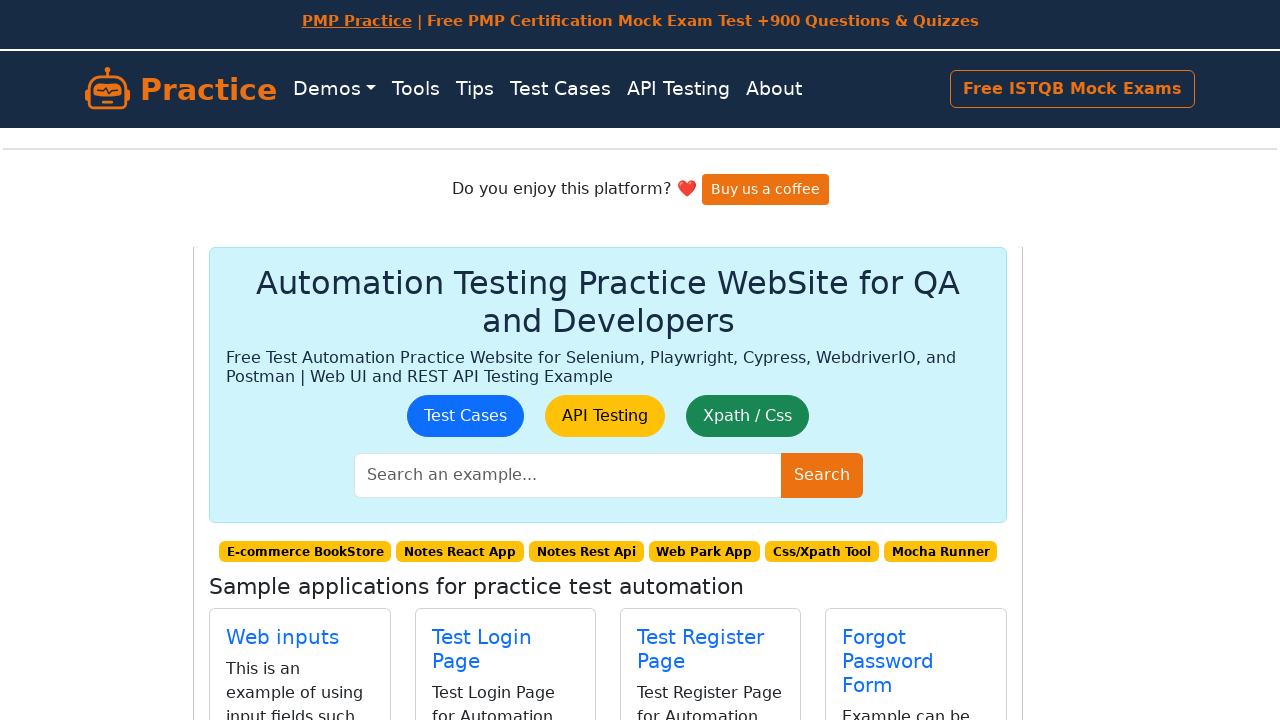

Clicked on examples dropdown menu at (334, 89) on #examples-dropdown
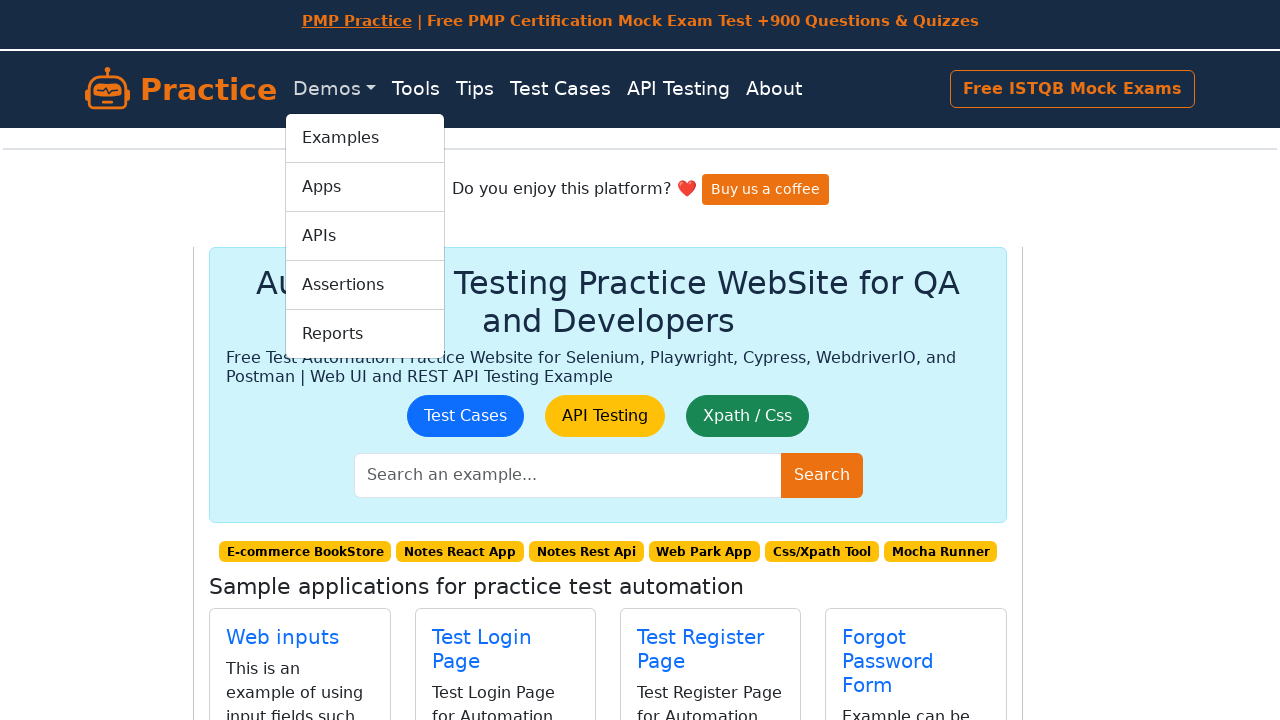

Pressed ArrowDown key to navigate to next option
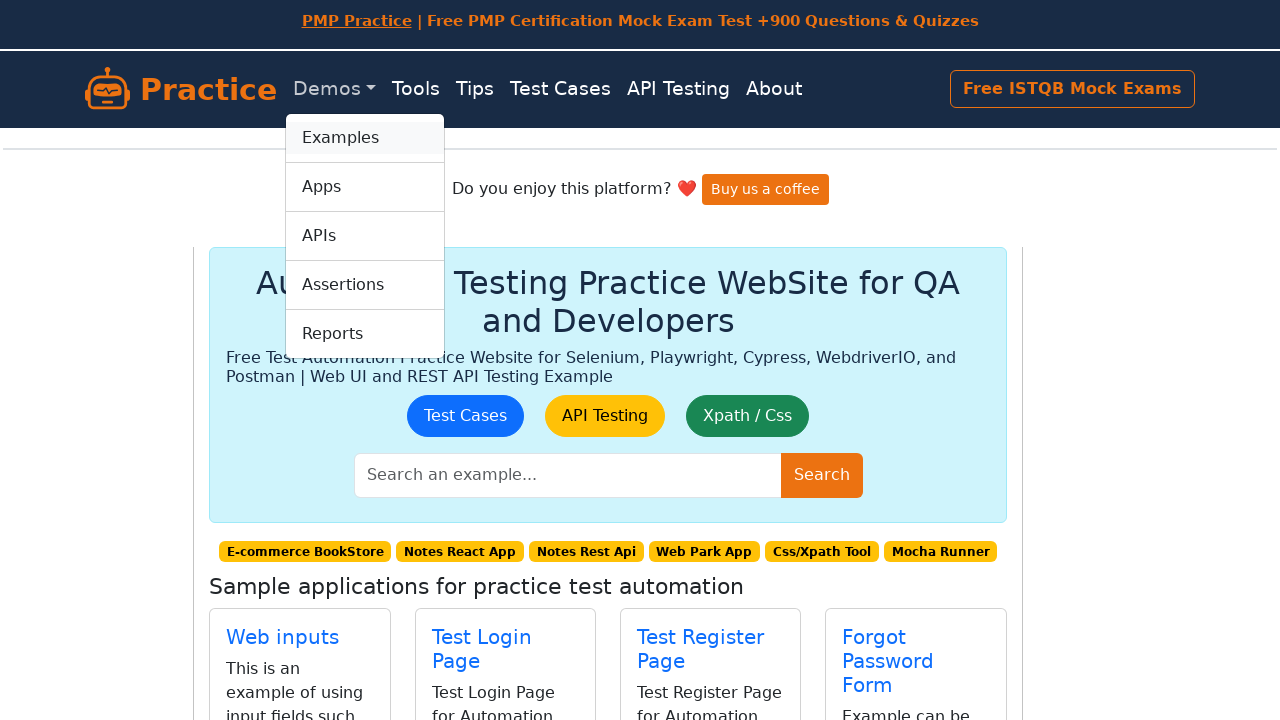

Pressed ArrowDown key again to navigate to second next option
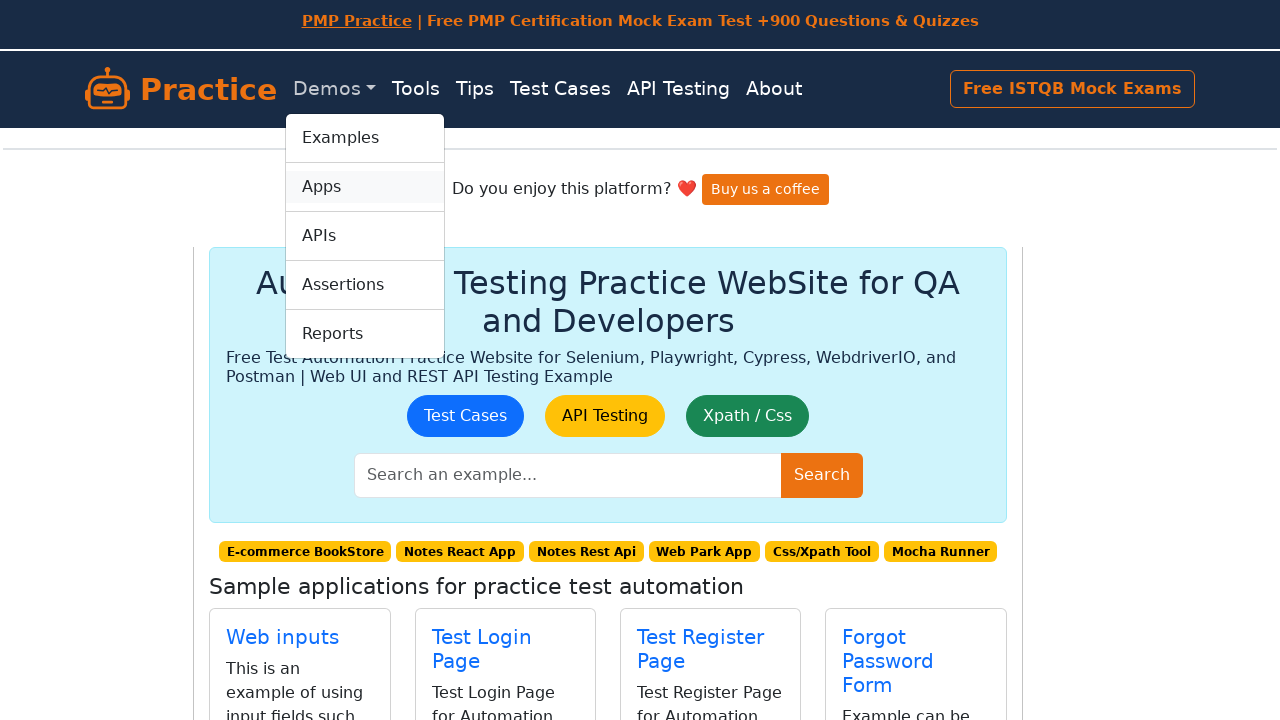

Pressed Enter key to select the highlighted option
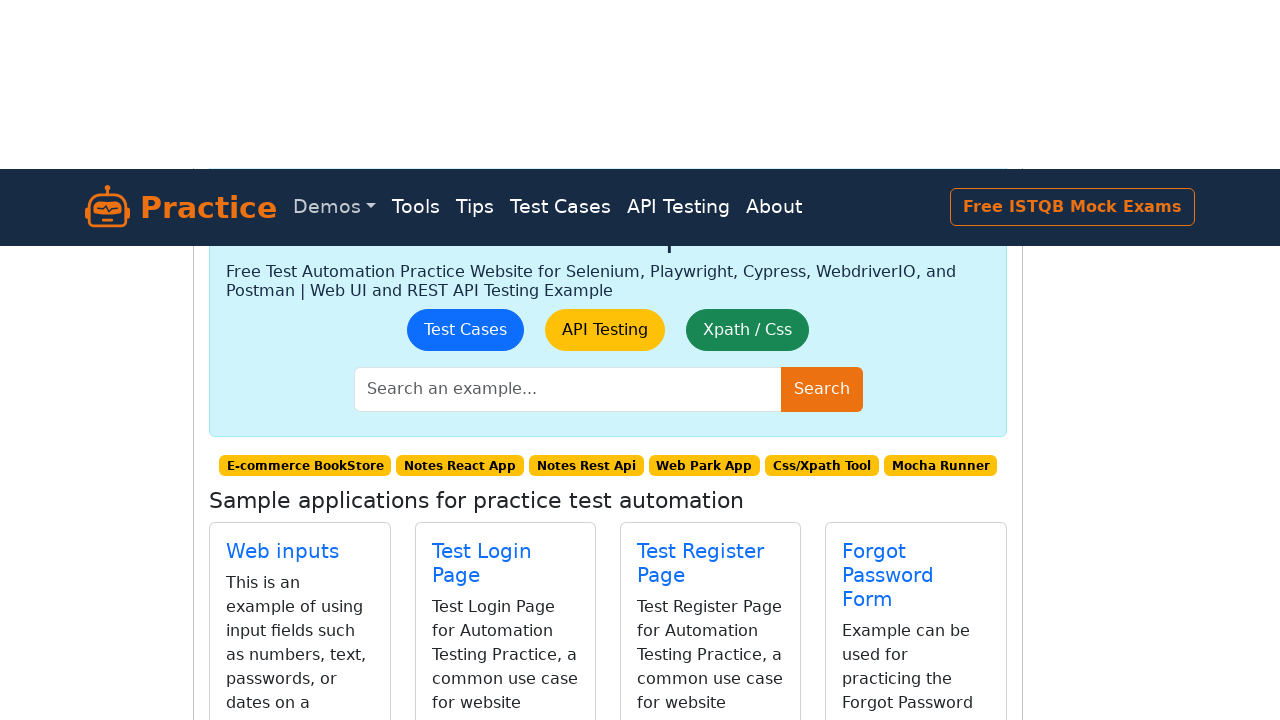

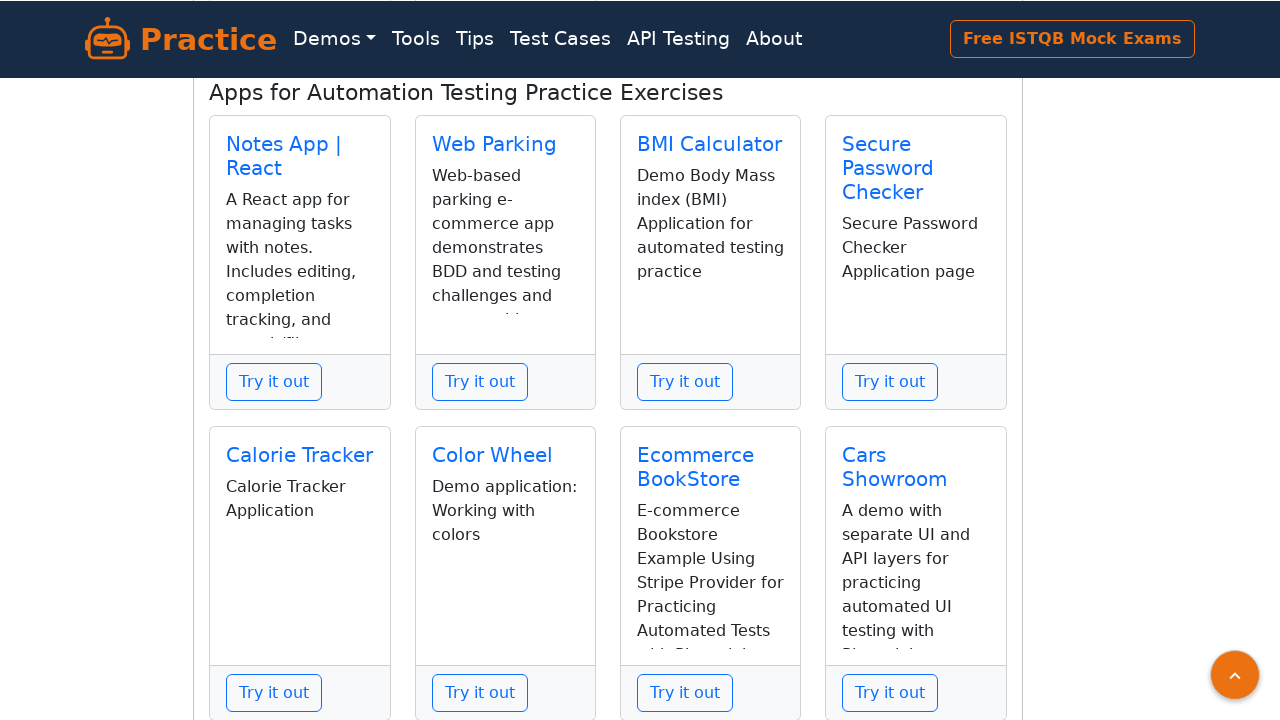